Tests file download functionality by clicking a download button and waiting for the download event to complete

Starting URL: https://letcode.in/file

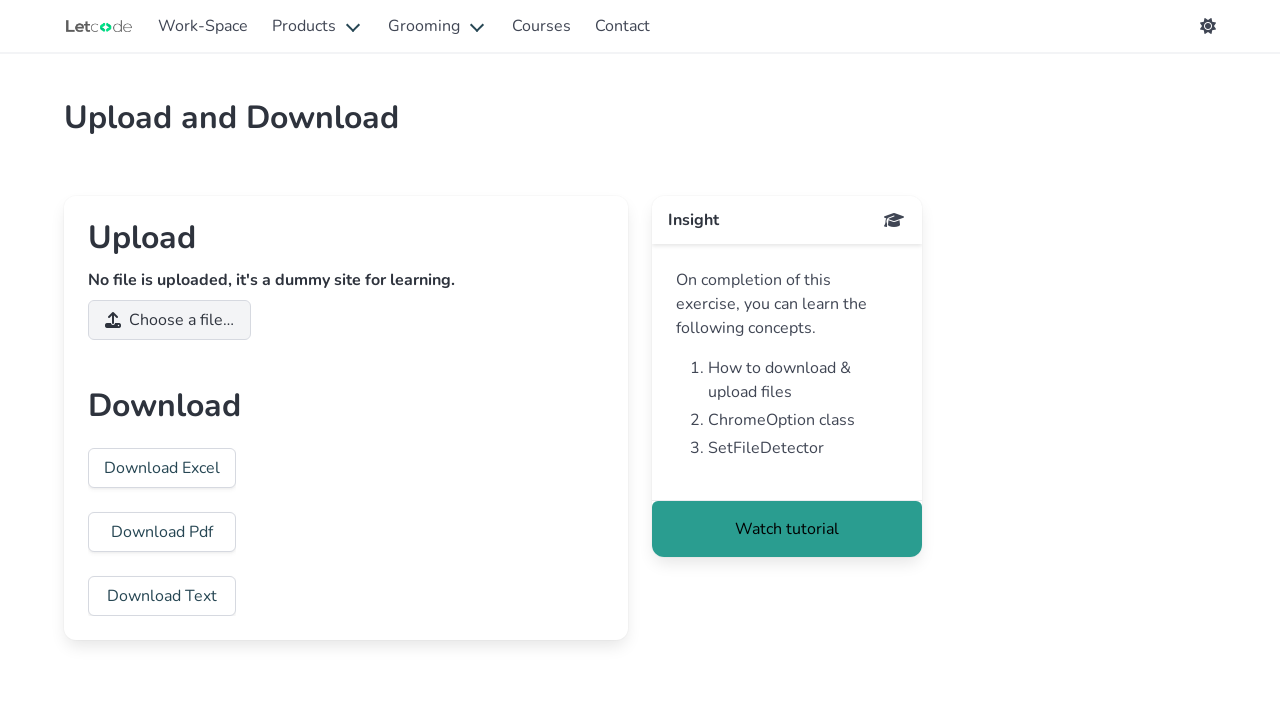

Clicked XLS download button and started listening for download event at (162, 468) on [id="xls"]
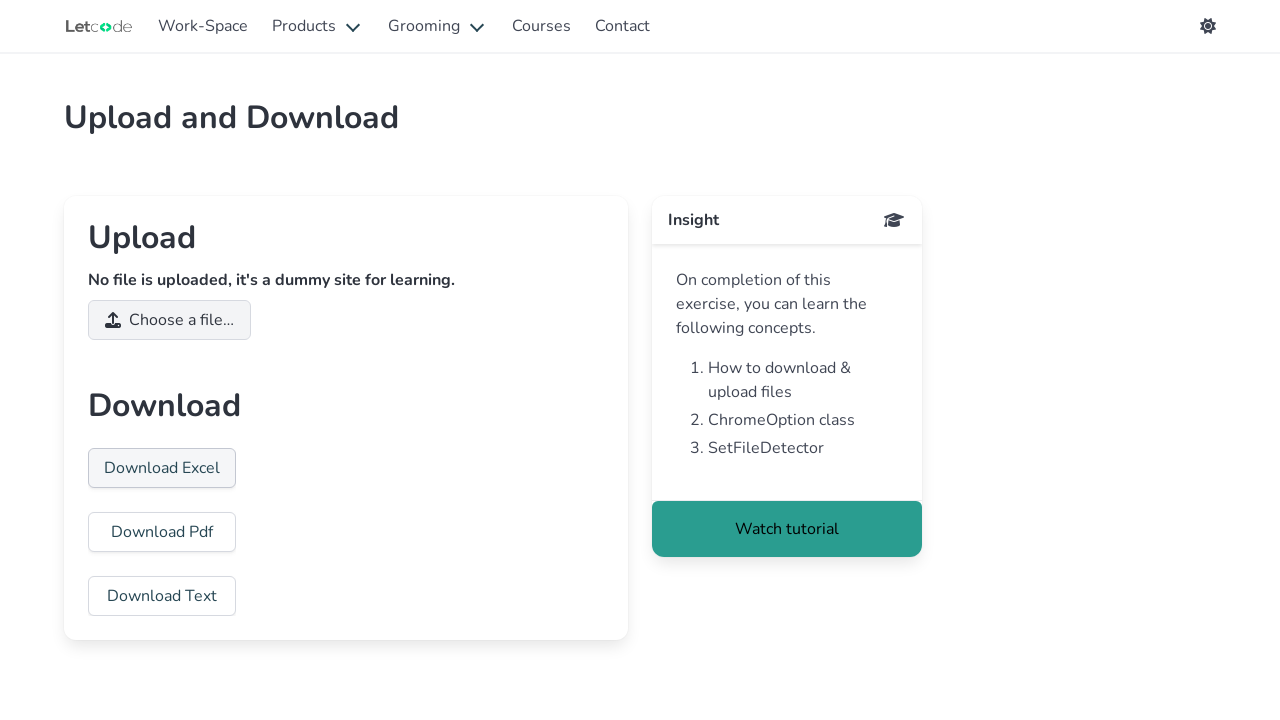

Download event completed and file download finished
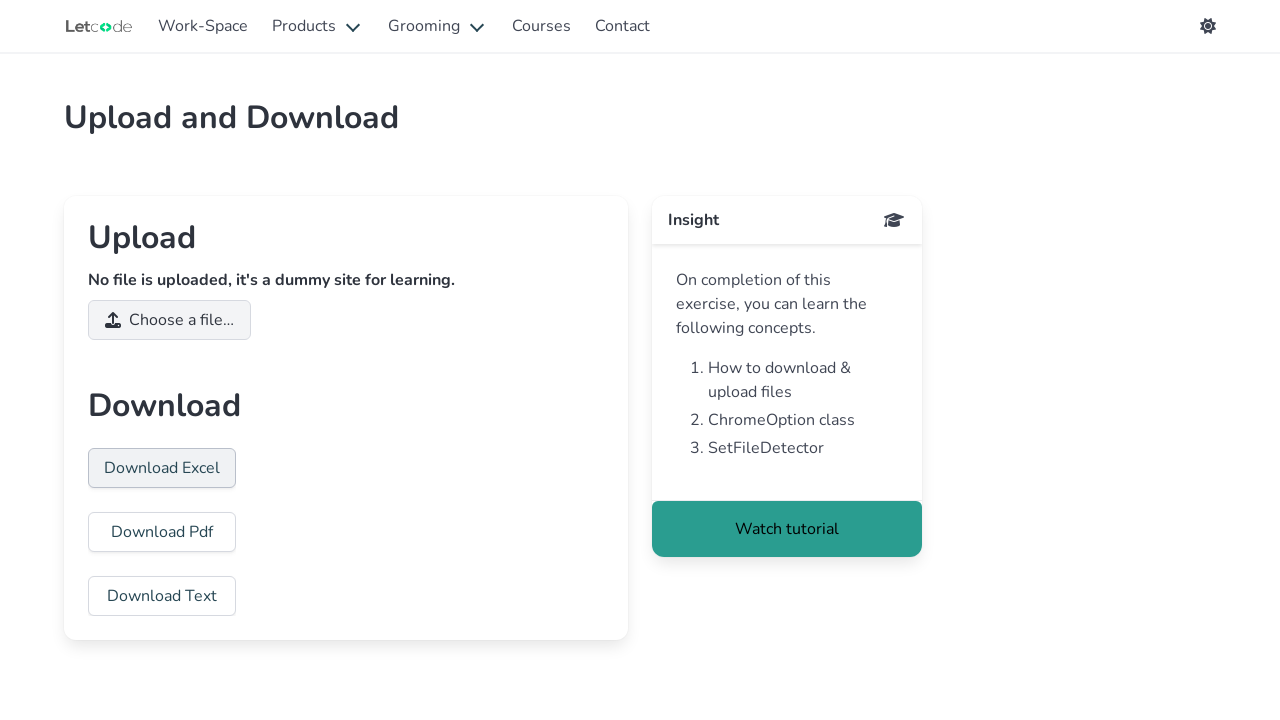

Retrieved suggested filename: sample.xlsx
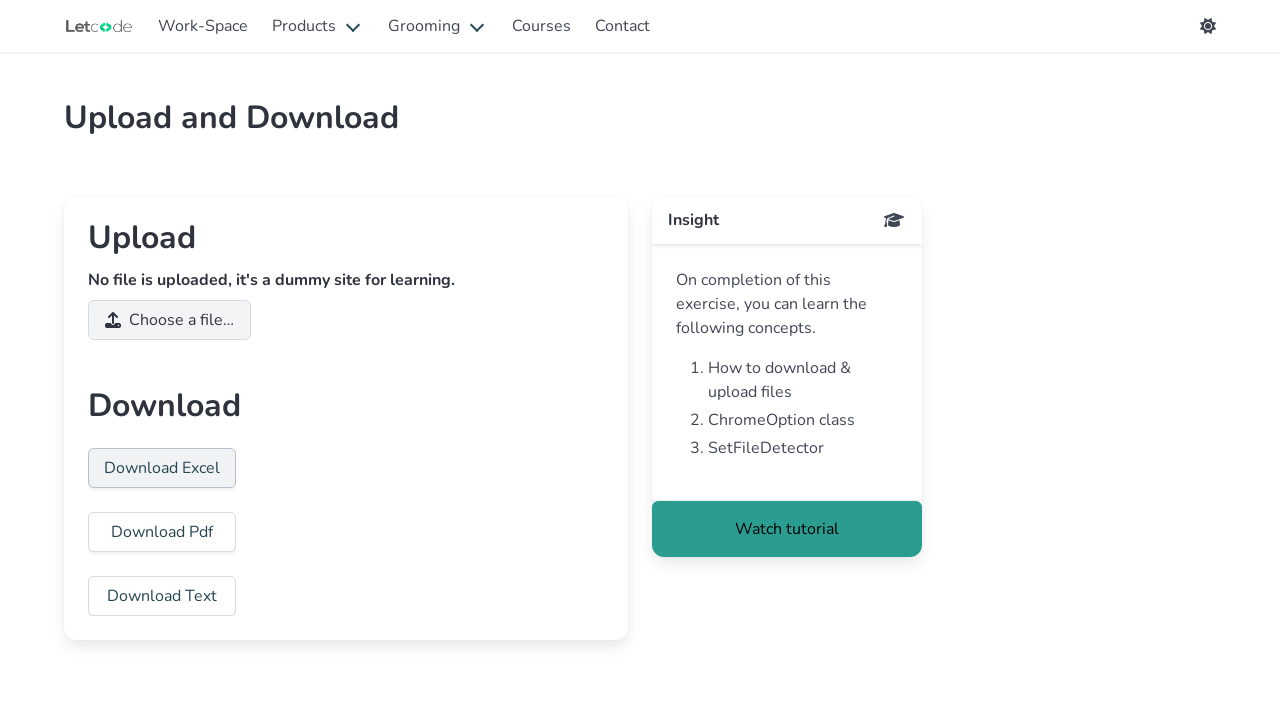

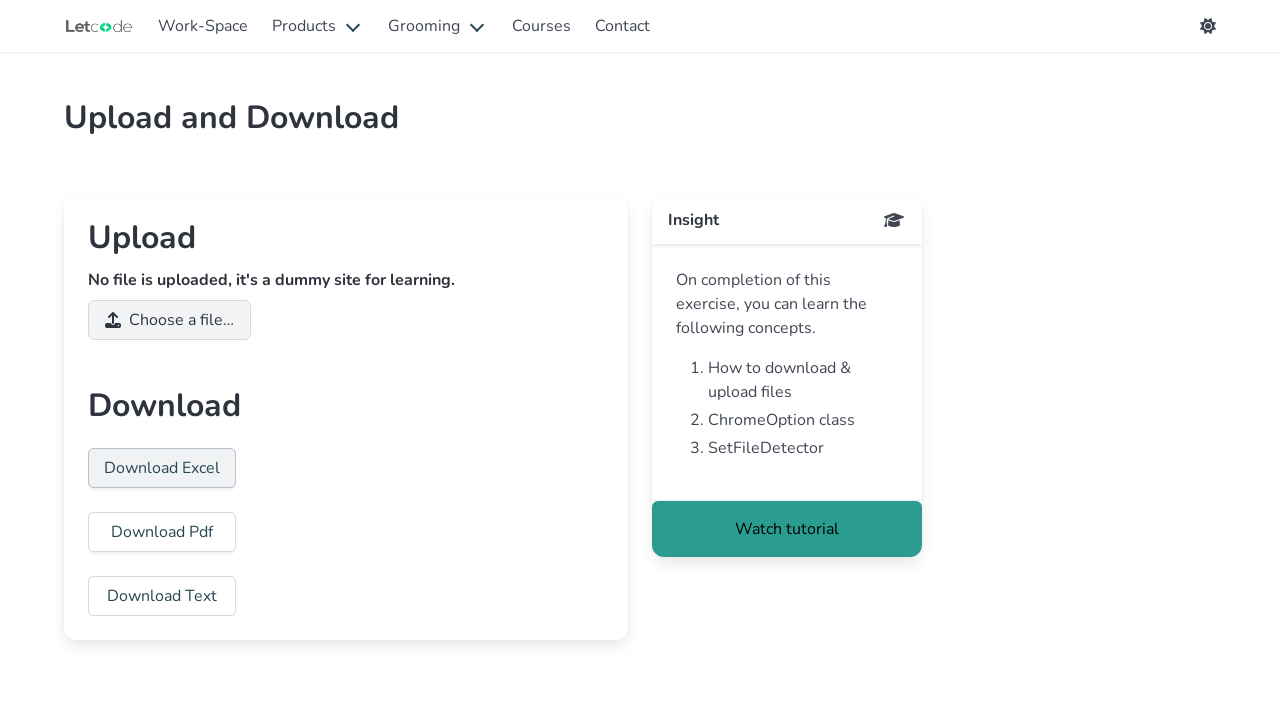